Tests scrolling to form elements and filling in name and date fields on a scroll practice page

Starting URL: https://formy-project.herokuapp.com/scroll

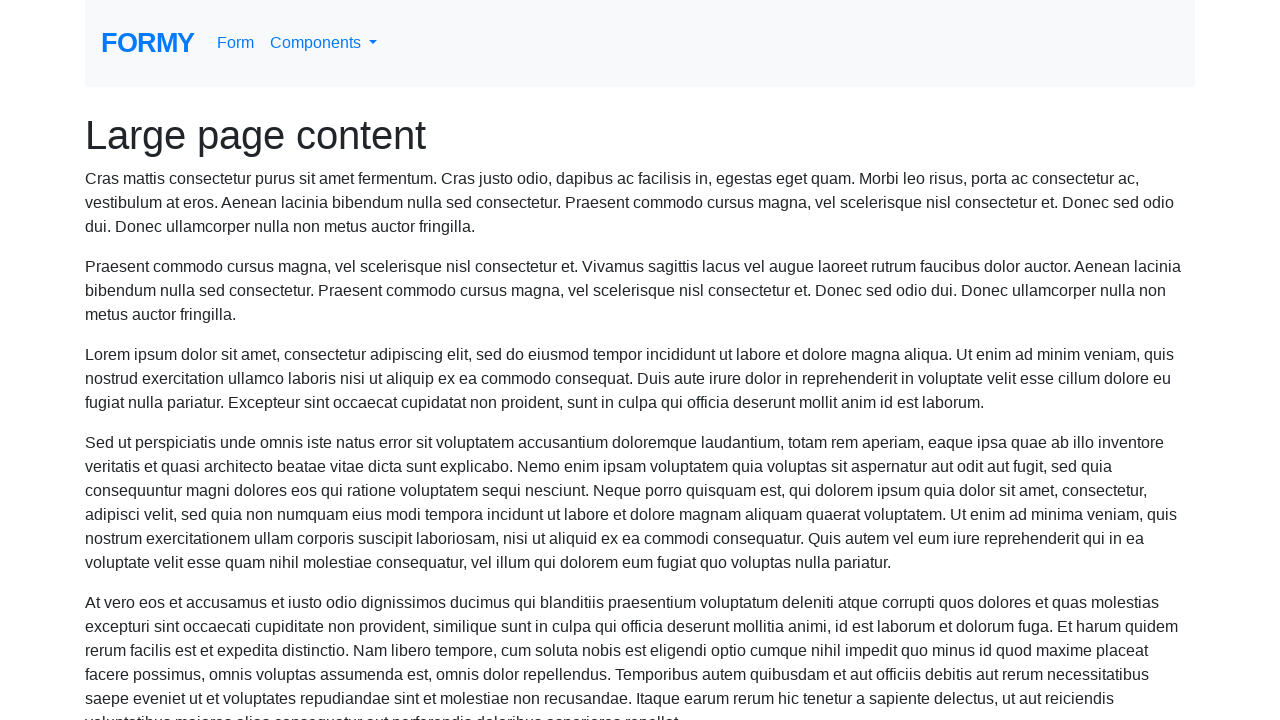

Scrolled name field into view
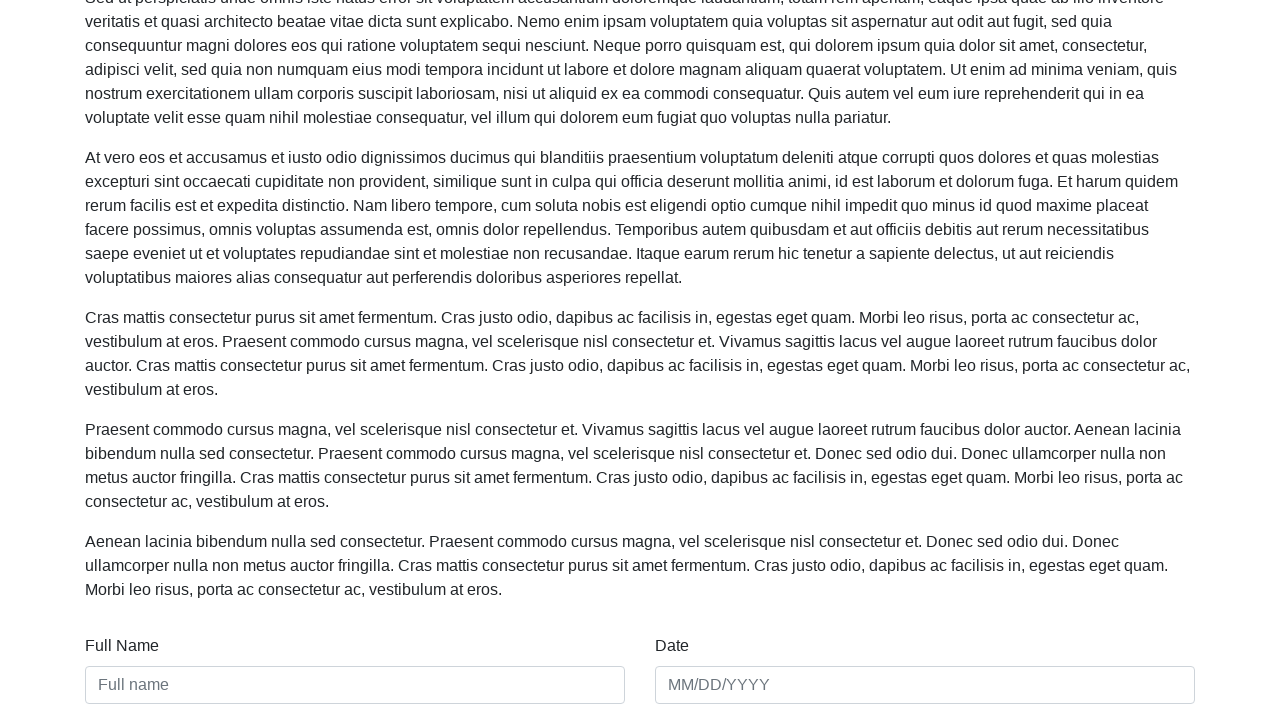

Filled name field with 'Marcus Thompson' on #name
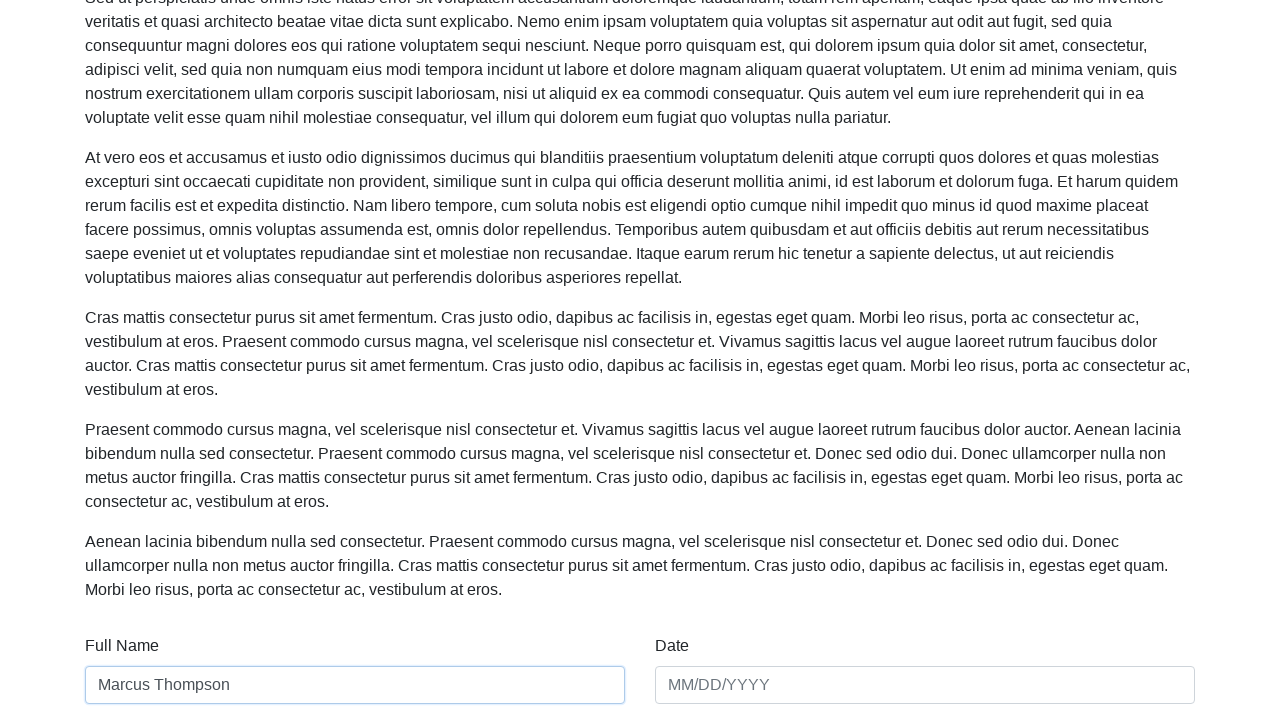

Filled date field with '03/15/2024' on #date
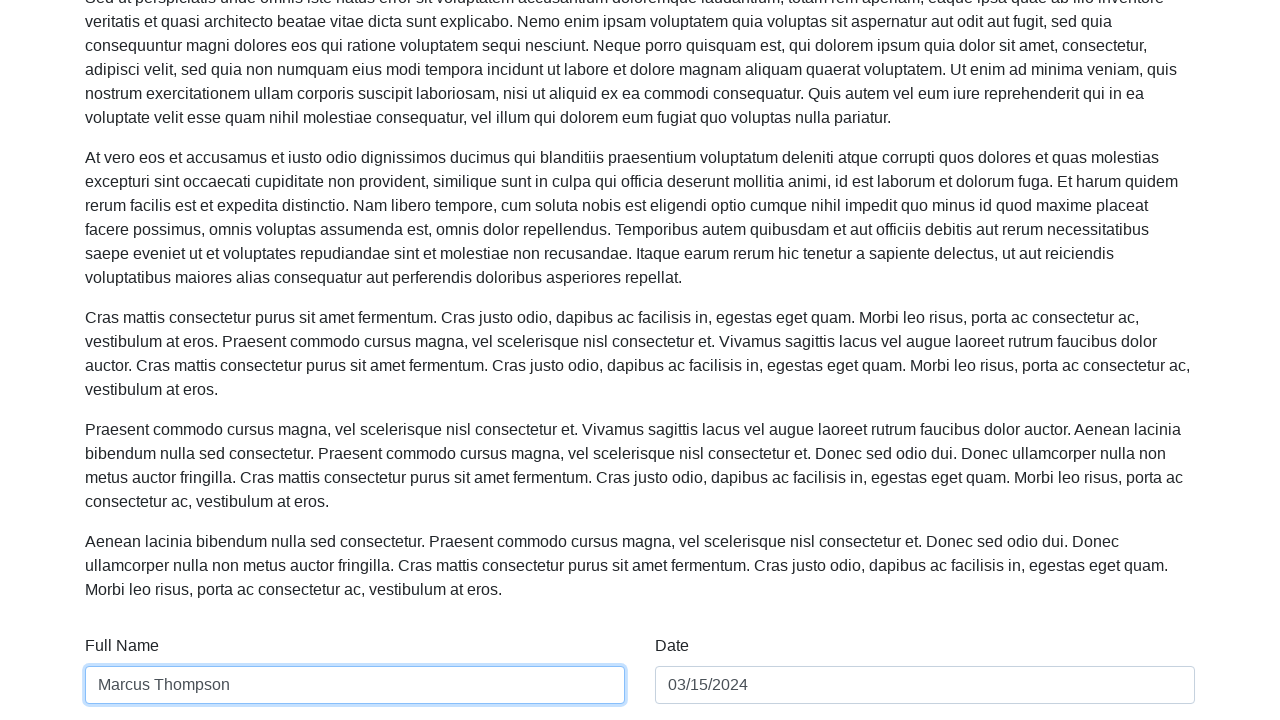

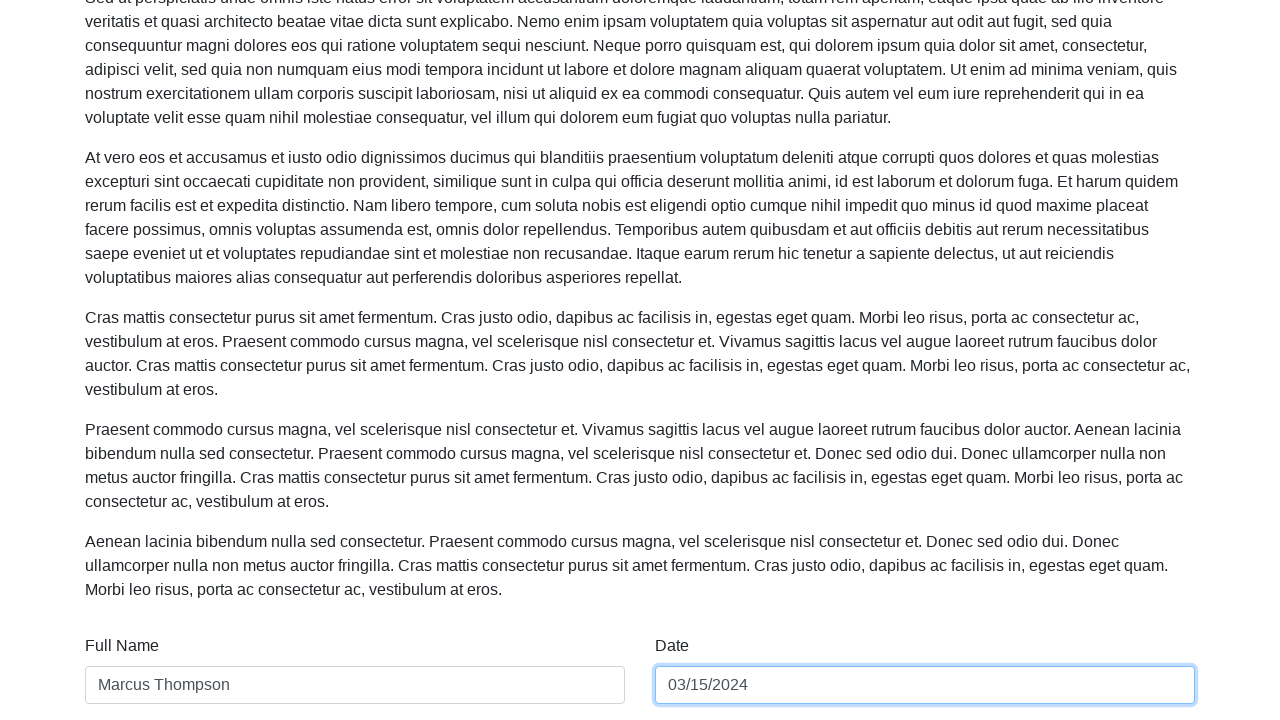